Tests a registration form by filling in required first name, last name, and email fields, then submitting and verifying the success message.

Starting URL: http://suninjuly.github.io/registration1.html

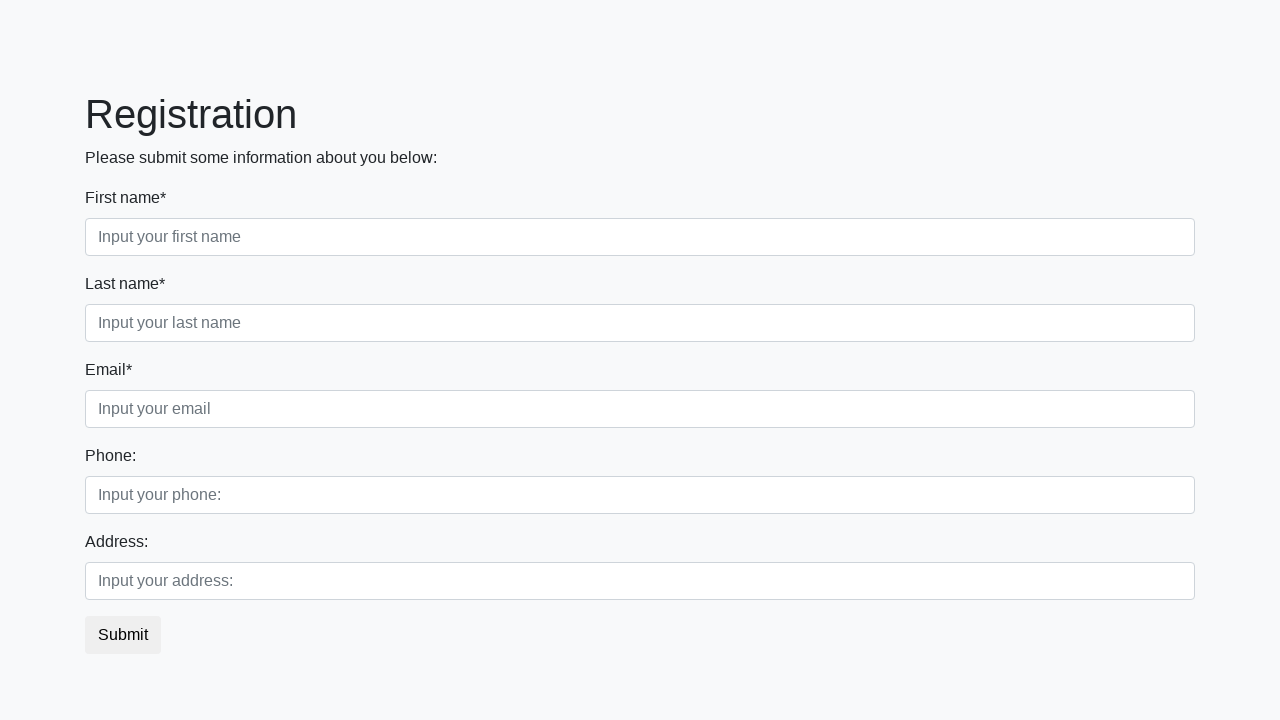

Filled first name field with 'Ivan' on .first:required
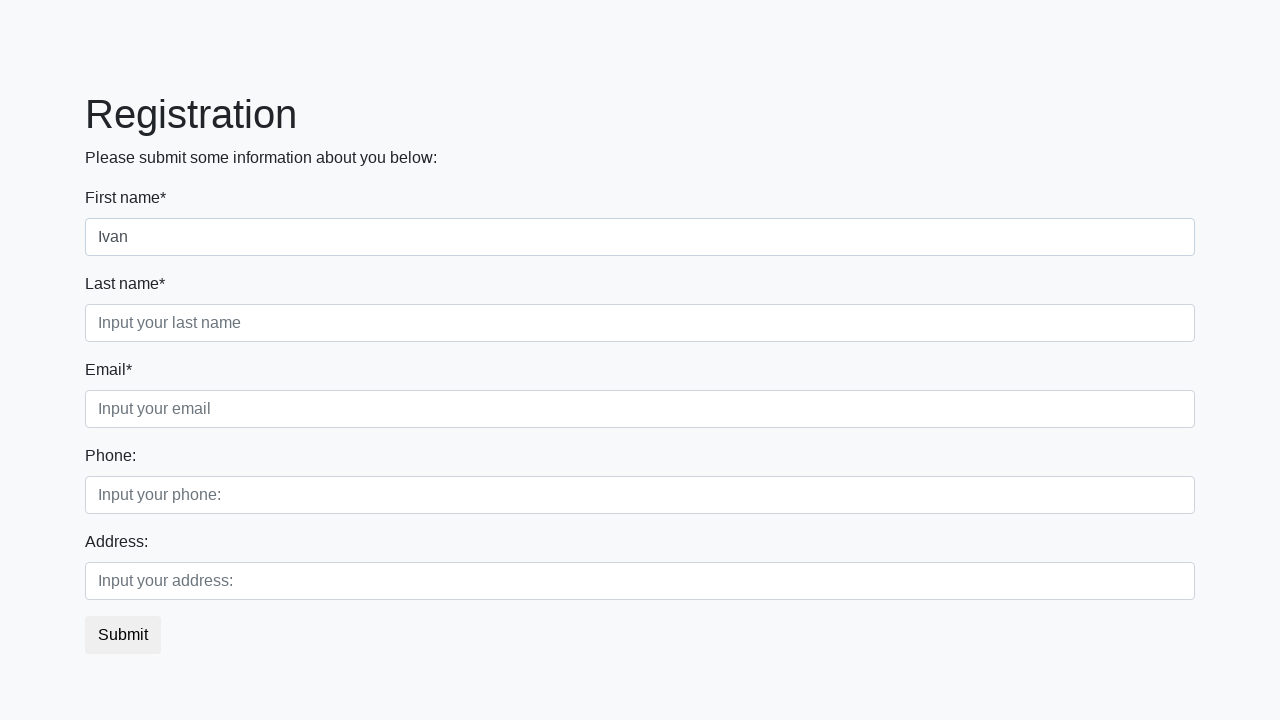

Filled last name field with 'Petrov' on .second:required
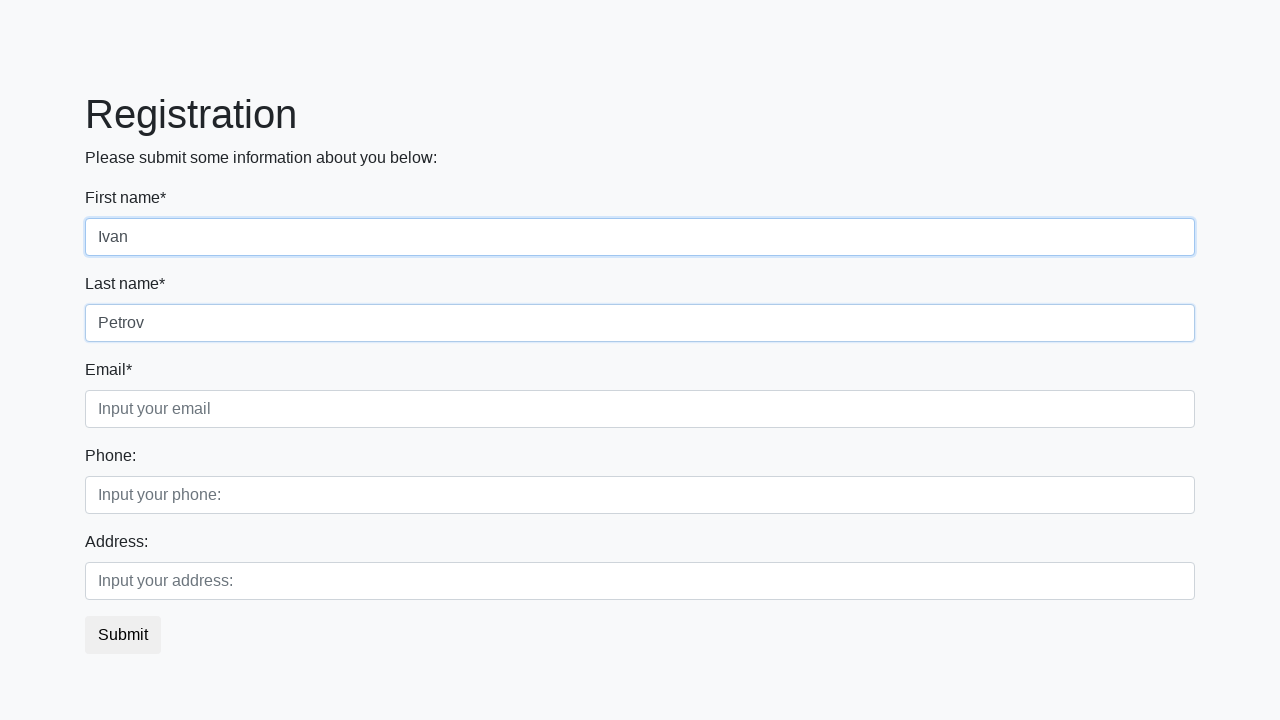

Filled email field with 'url@gmail' on .third:required
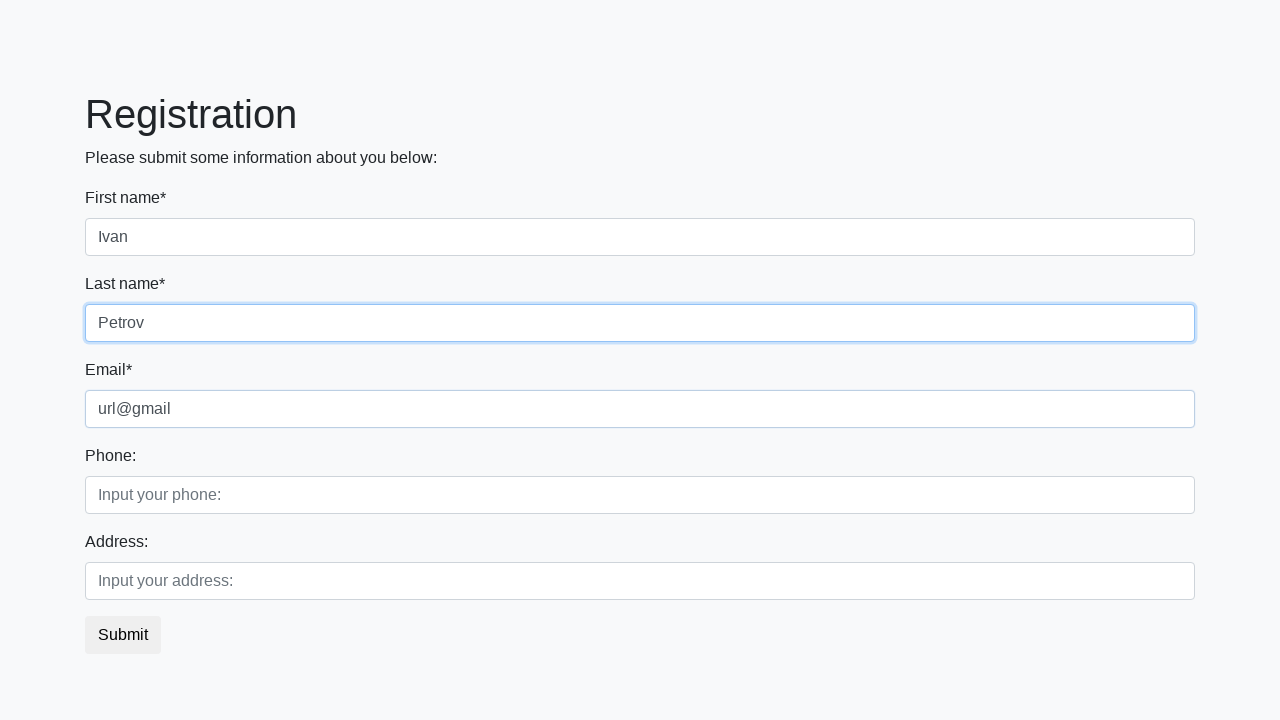

Clicked submit button to register at (123, 635) on button.btn
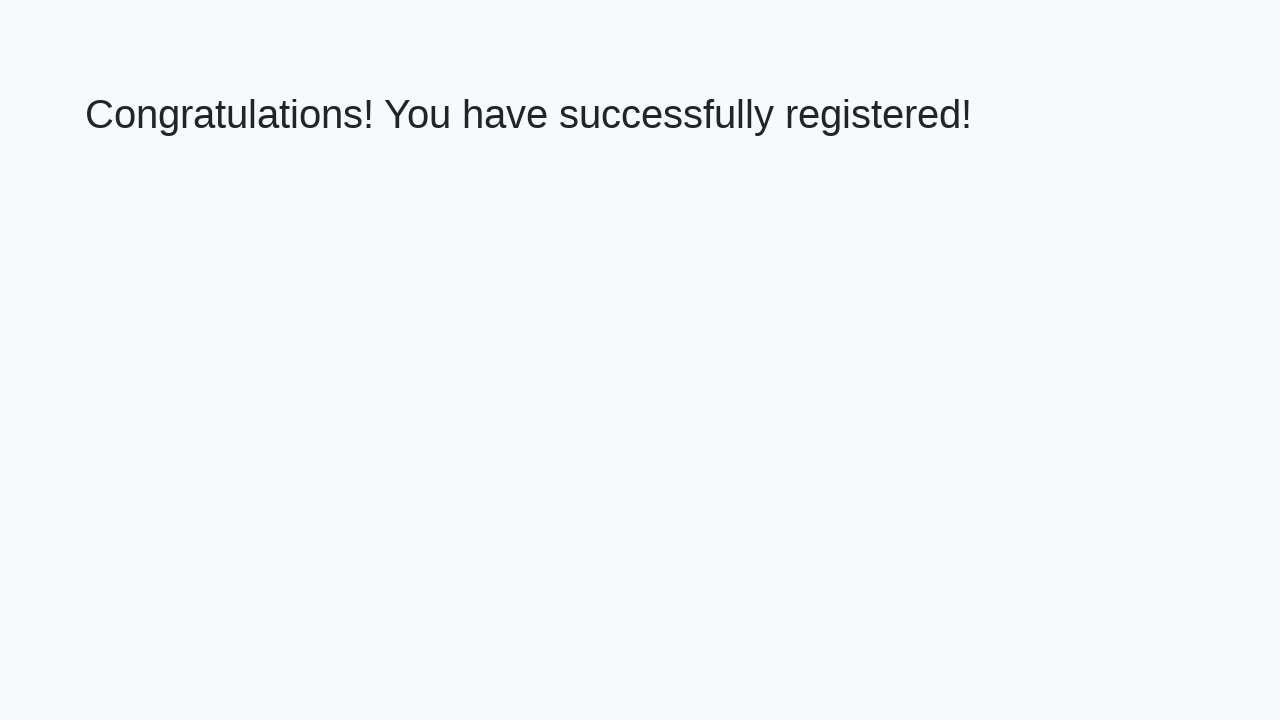

Success message appeared with h1 heading
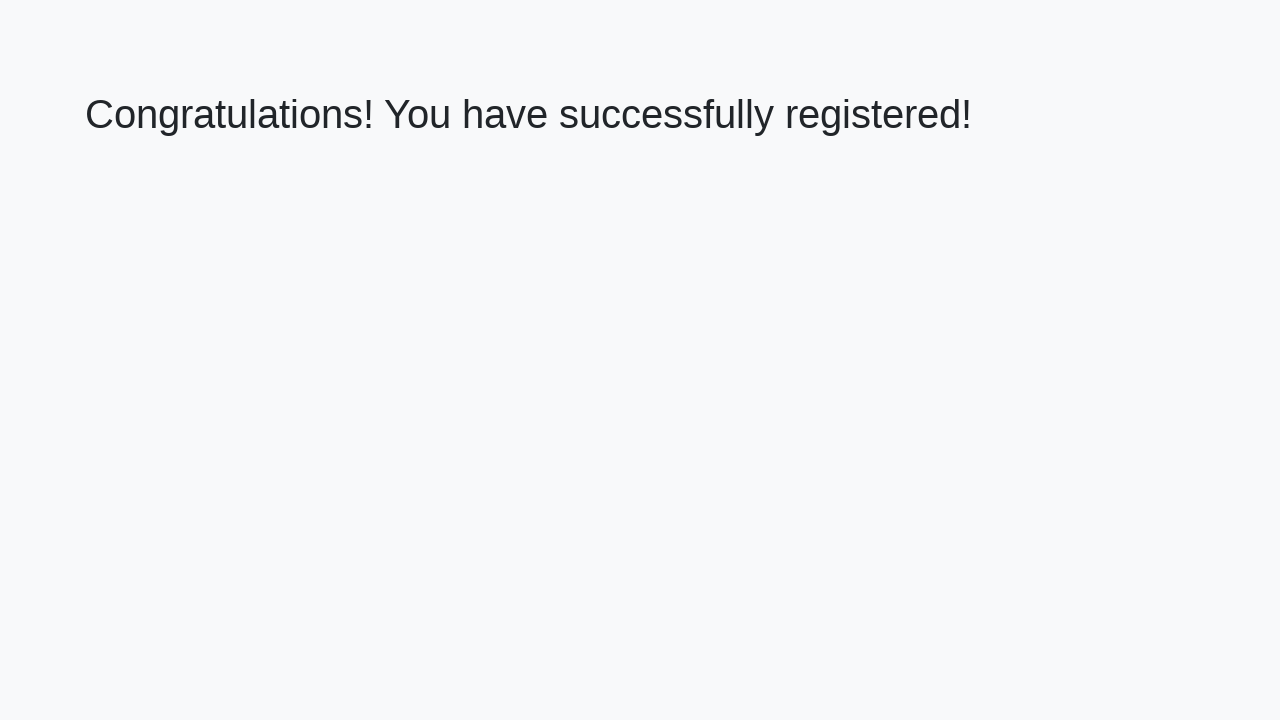

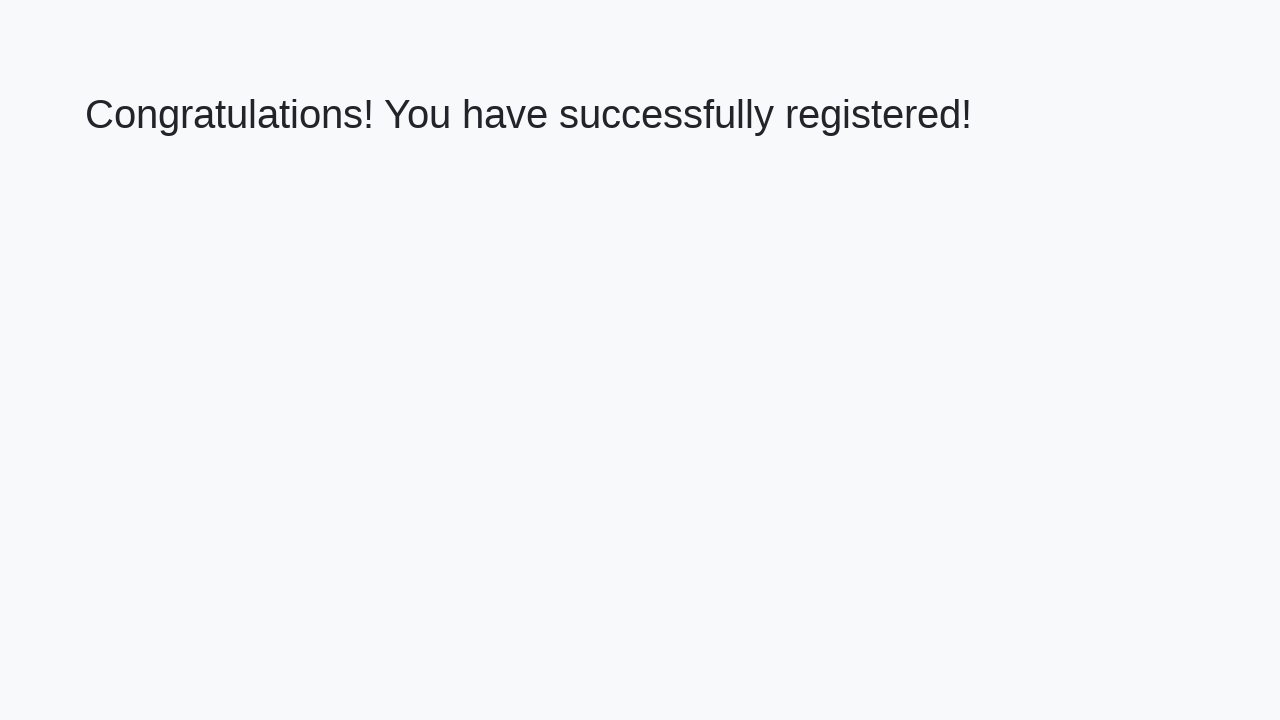